Tests drag and drop functionality by dragging an element to a drop zone

Starting URL: https://demoqa.com/droppable

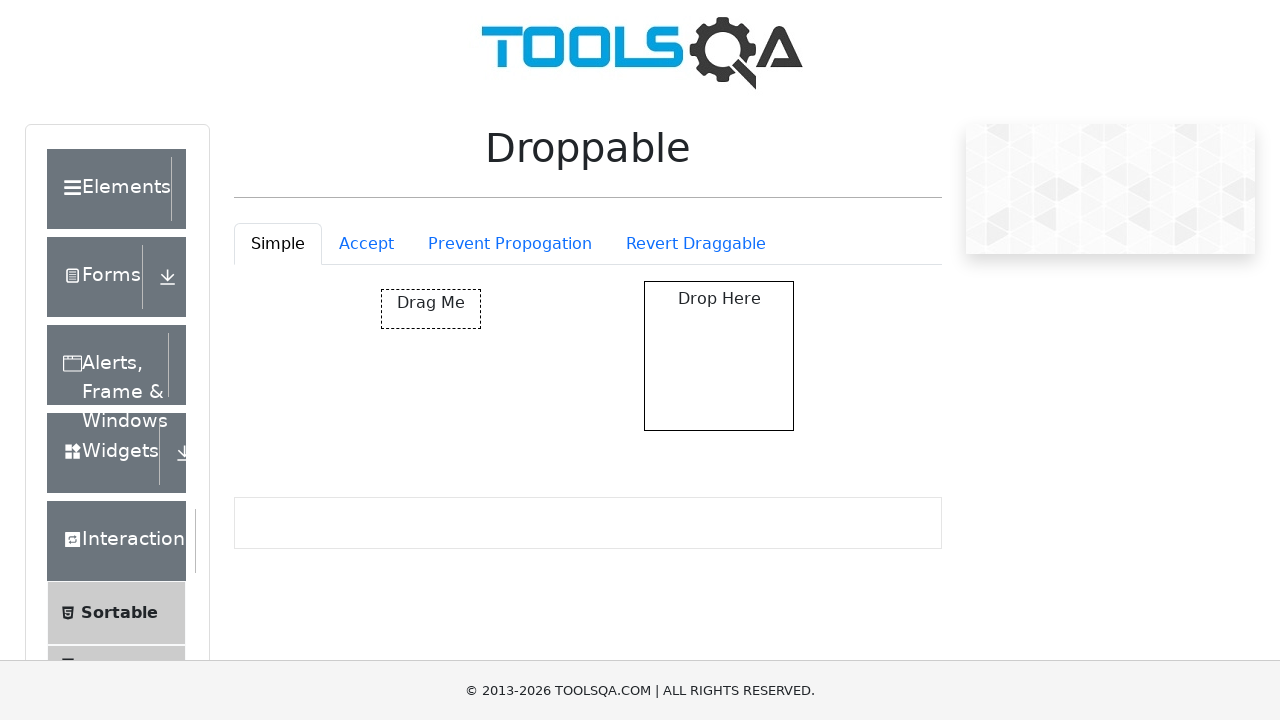

Scrolled page to make drag and drop elements visible
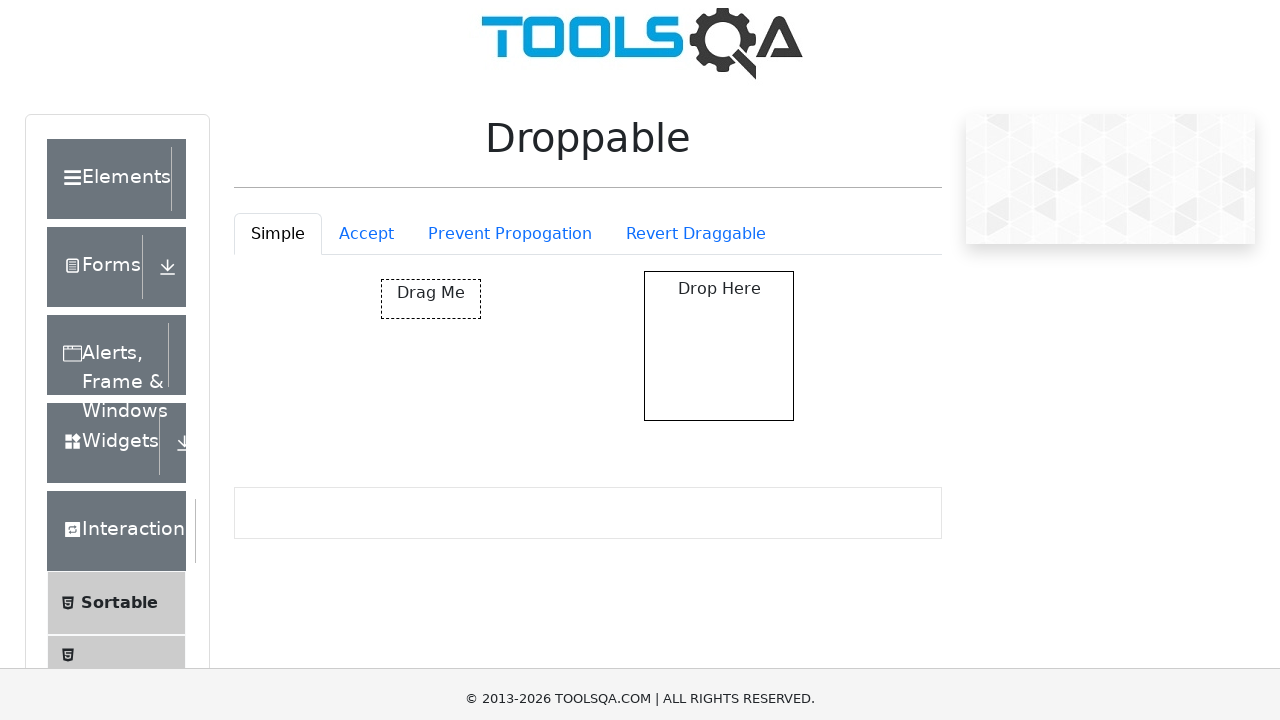

Dragged draggable element to droppable zone at (719, 356)
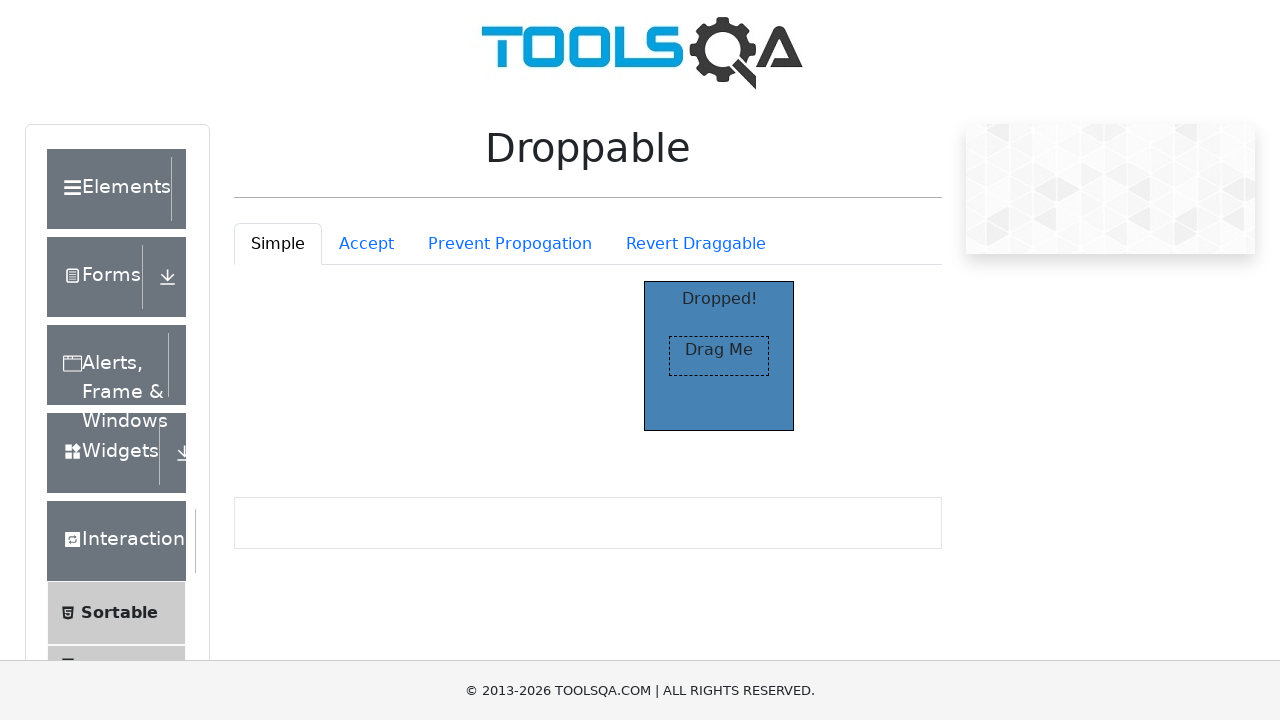

Confirmed drop was successful - 'Dropped!' text appeared in drop zone
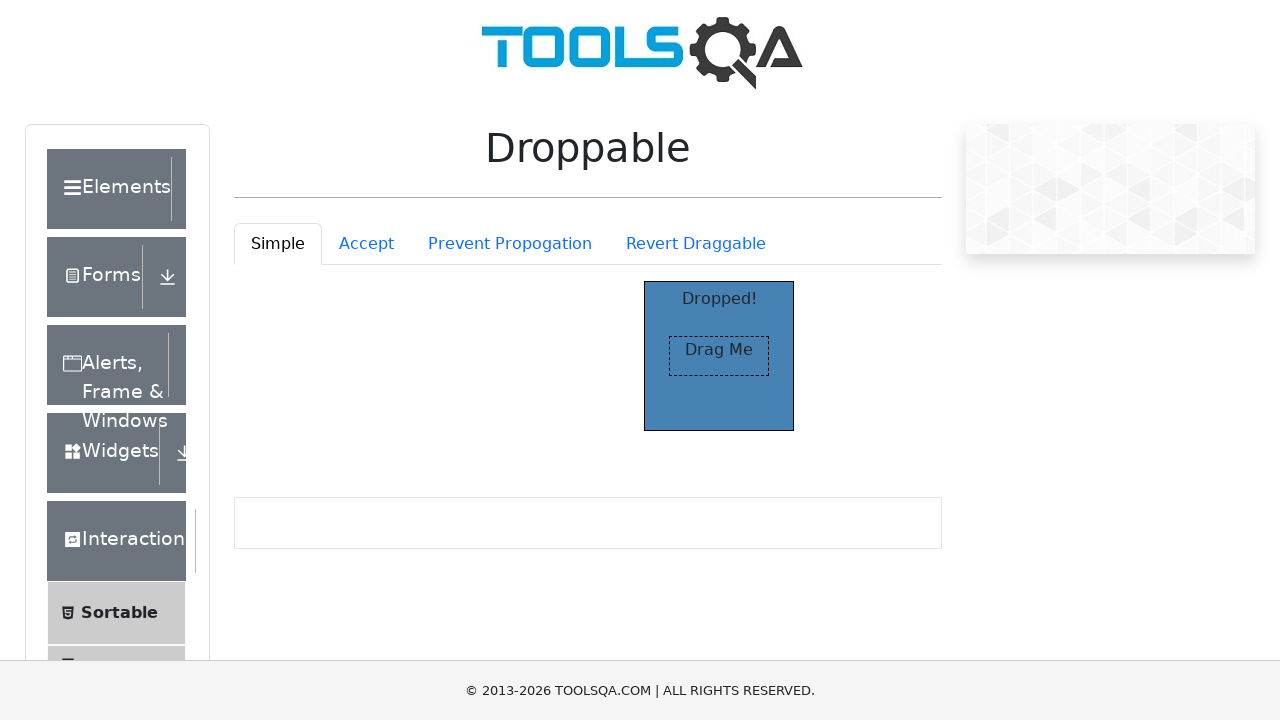

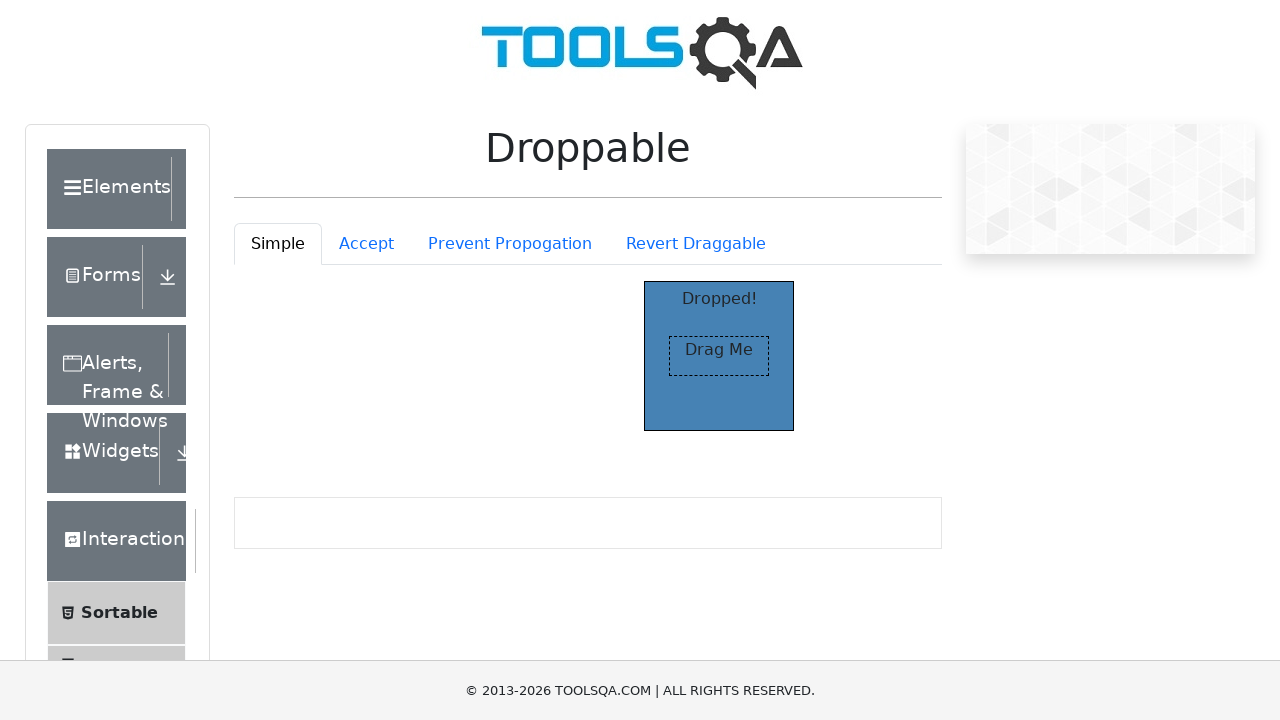